Tests dynamic loading functionality by clicking the Start button and verifying that "Hello World!" text appears after the loading completes

Starting URL: https://the-internet.herokuapp.com/dynamic_loading/1

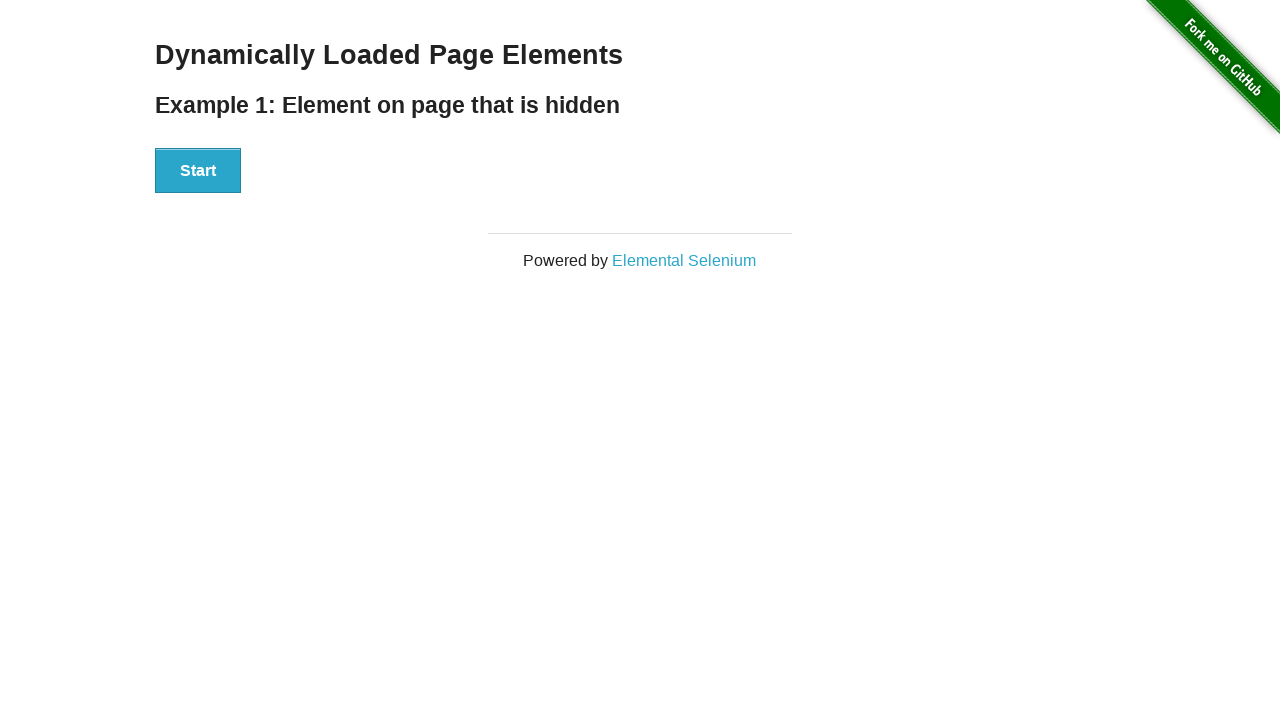

Clicked the Start button at (198, 171) on xpath=//div[@id='start']/button
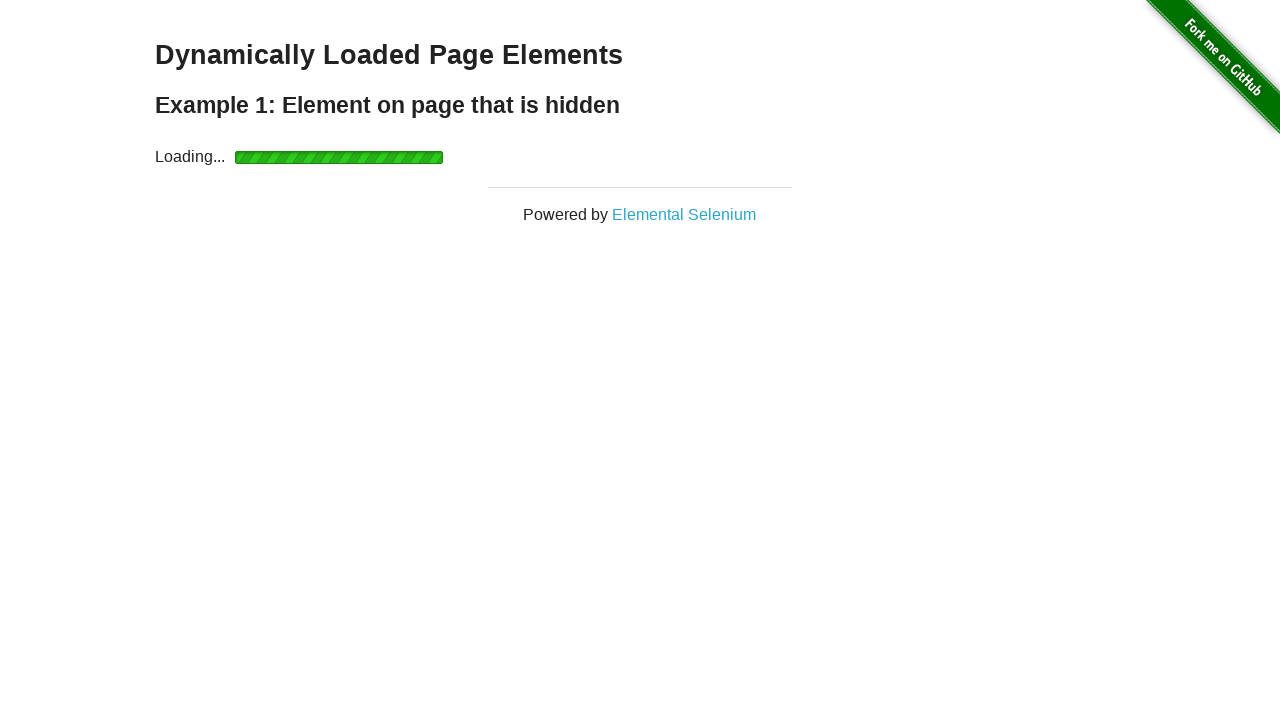

Waited for 'Hello World!' text to become visible after loading completes
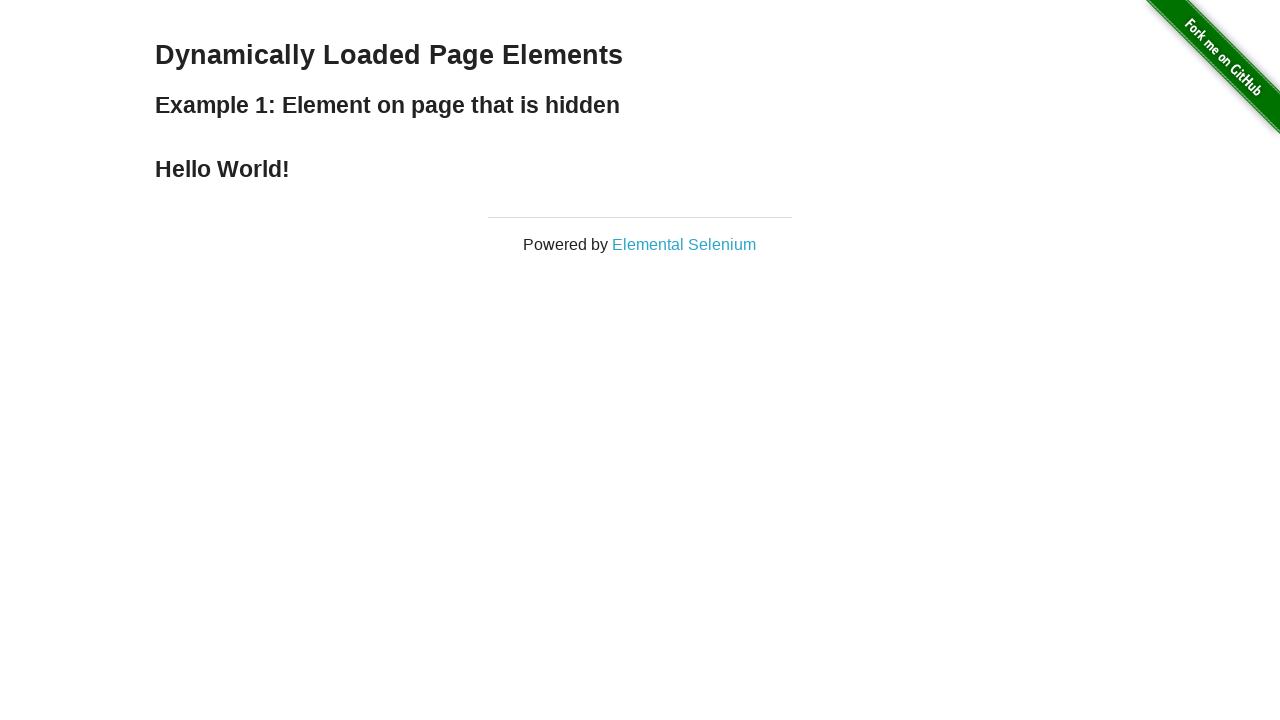

Verified that 'Hello World!' text is visible
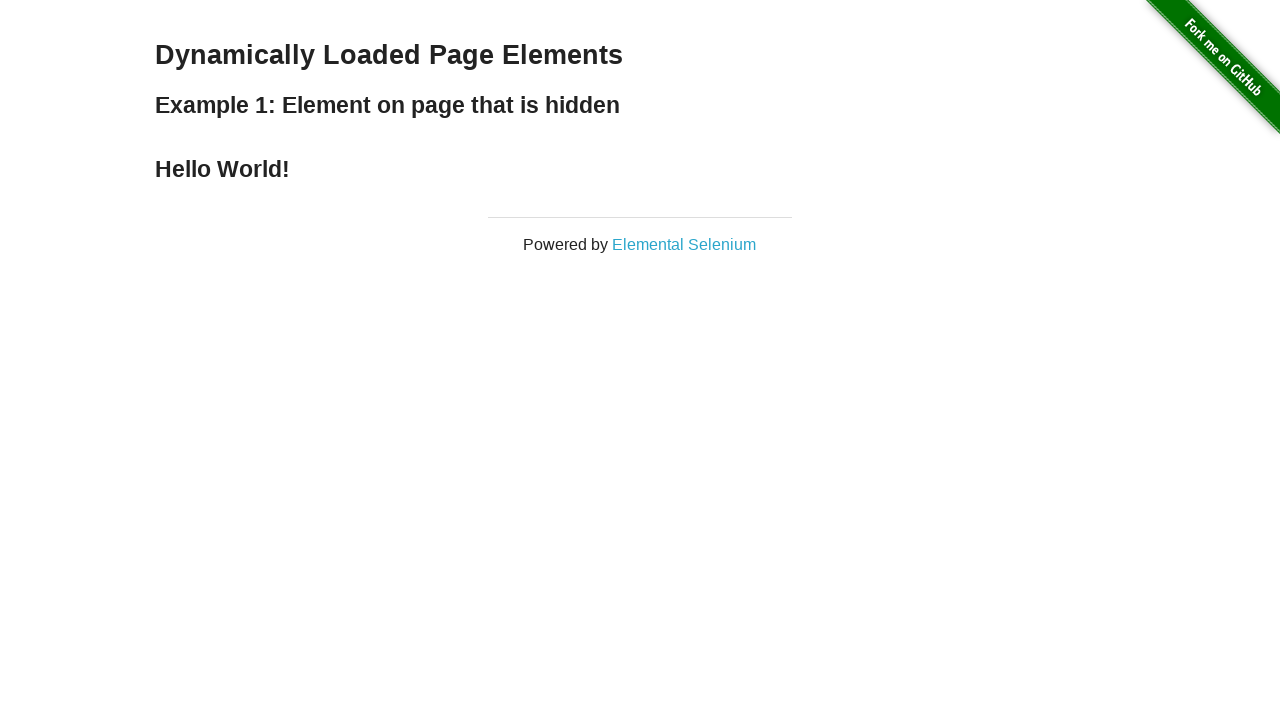

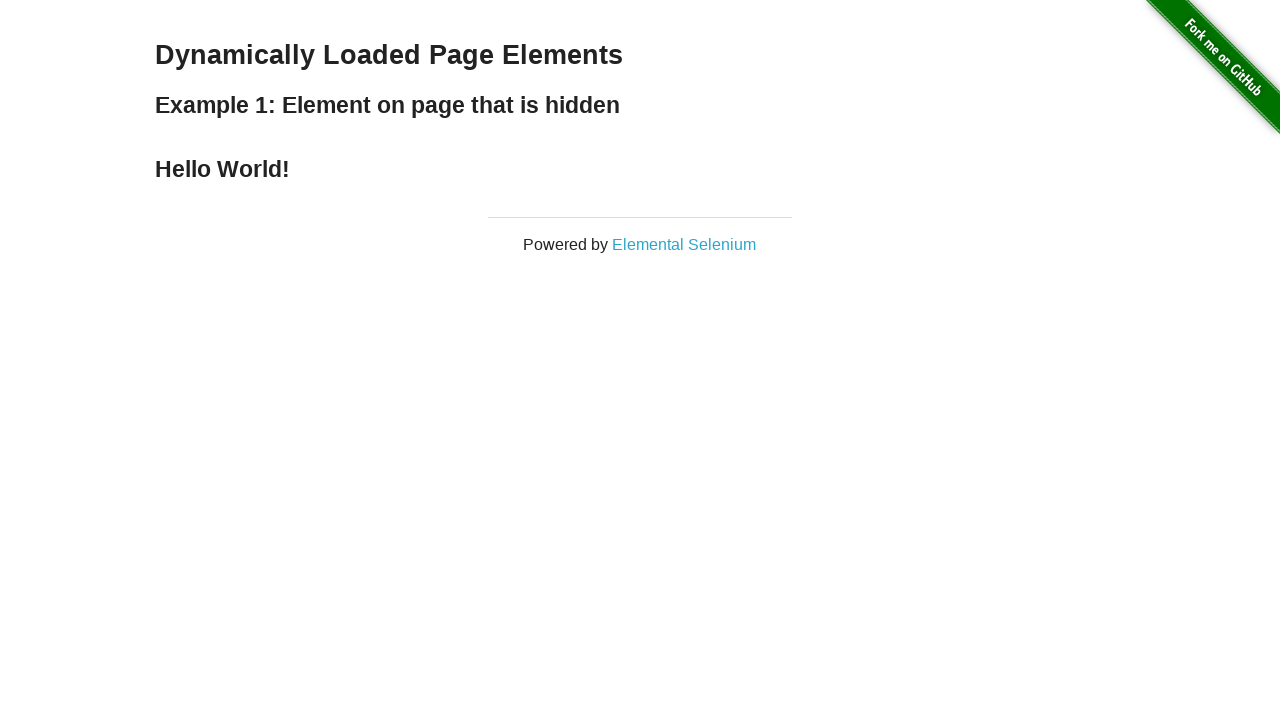